Tests add and remove element functionality by clicking Add Element button, verifying Delete button appears, then clicking Delete to remove it

Starting URL: https://practice.cydeo.com/add_remove_elements/

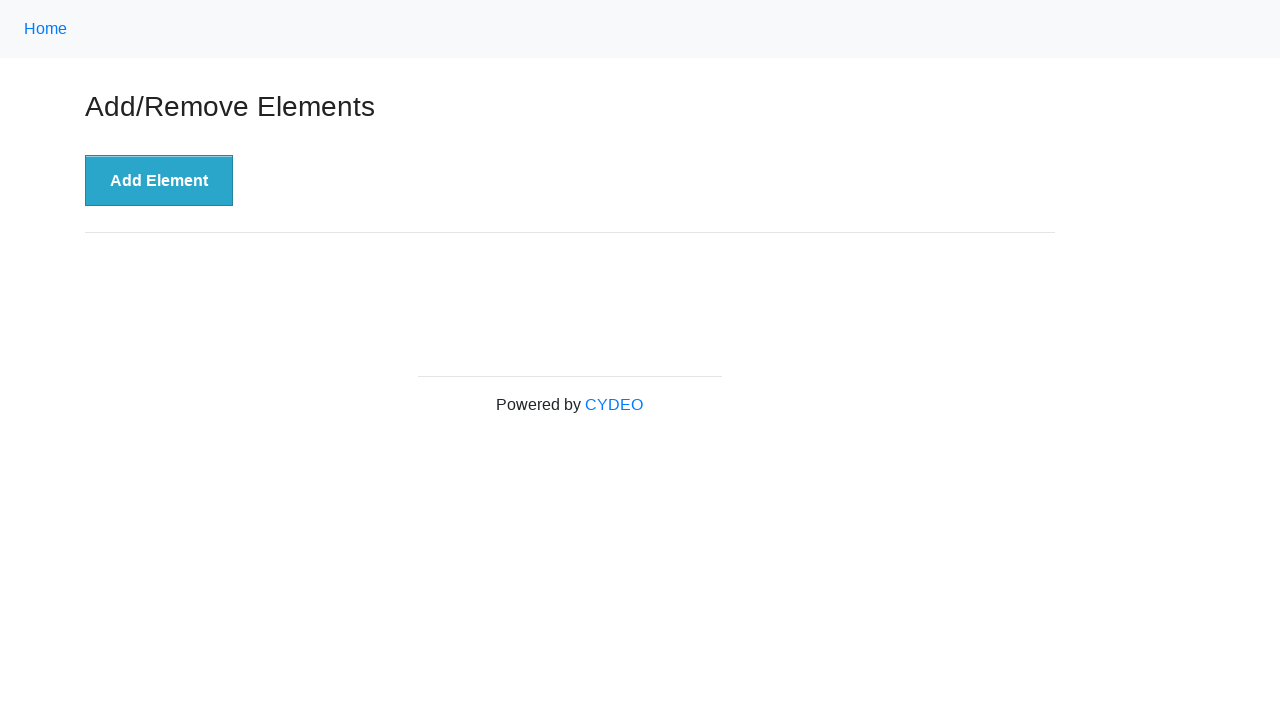

Clicked Add Element button at (159, 181) on xpath=//button[.='Add Element']
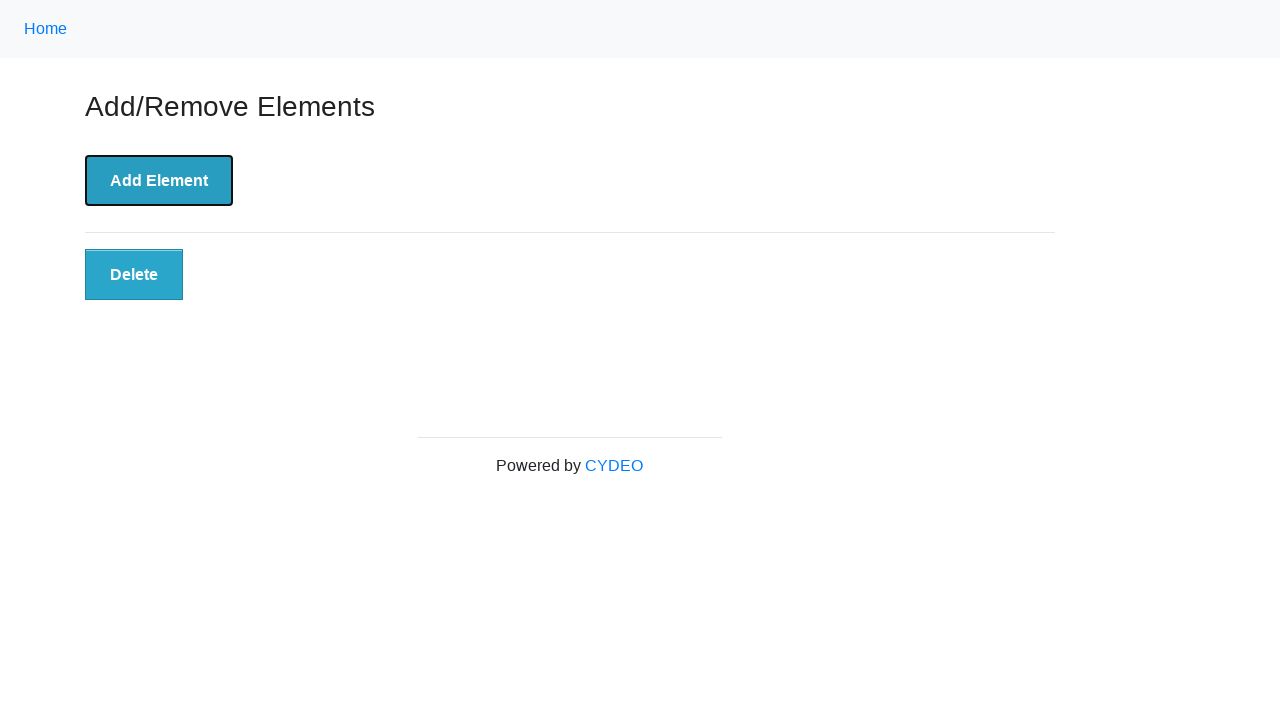

Delete button appeared after clicking Add Element
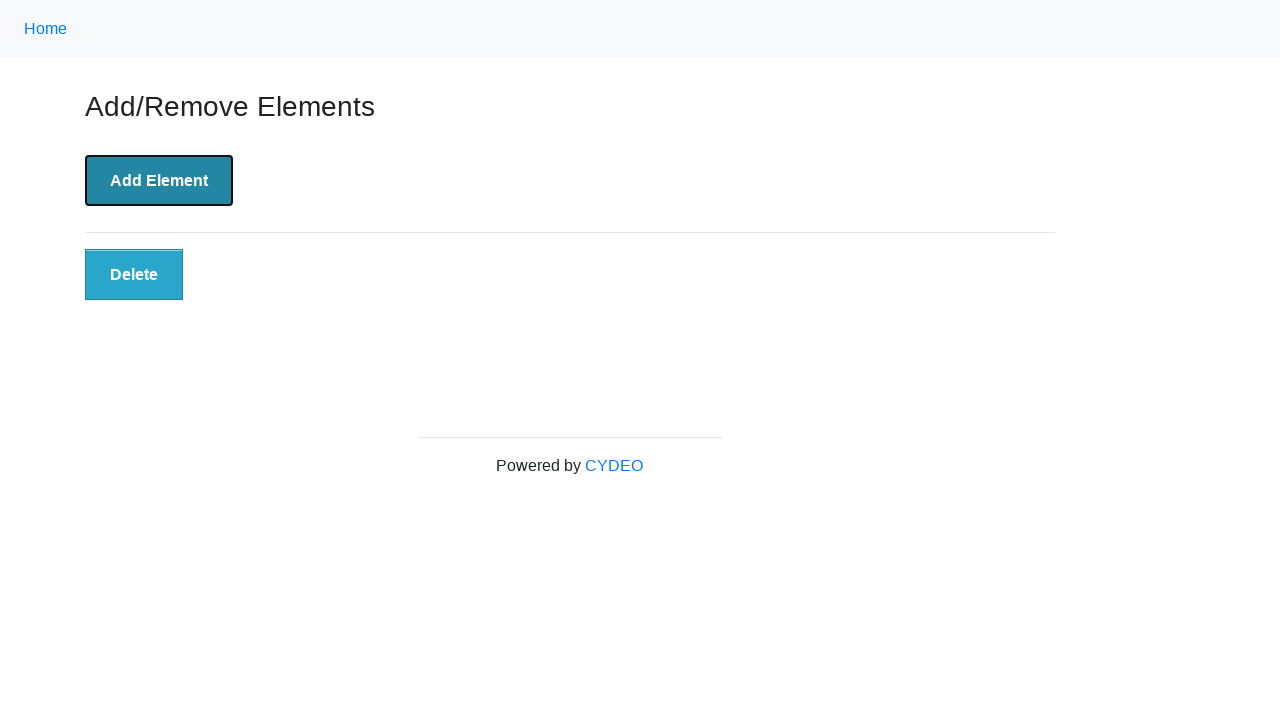

Located Delete button element
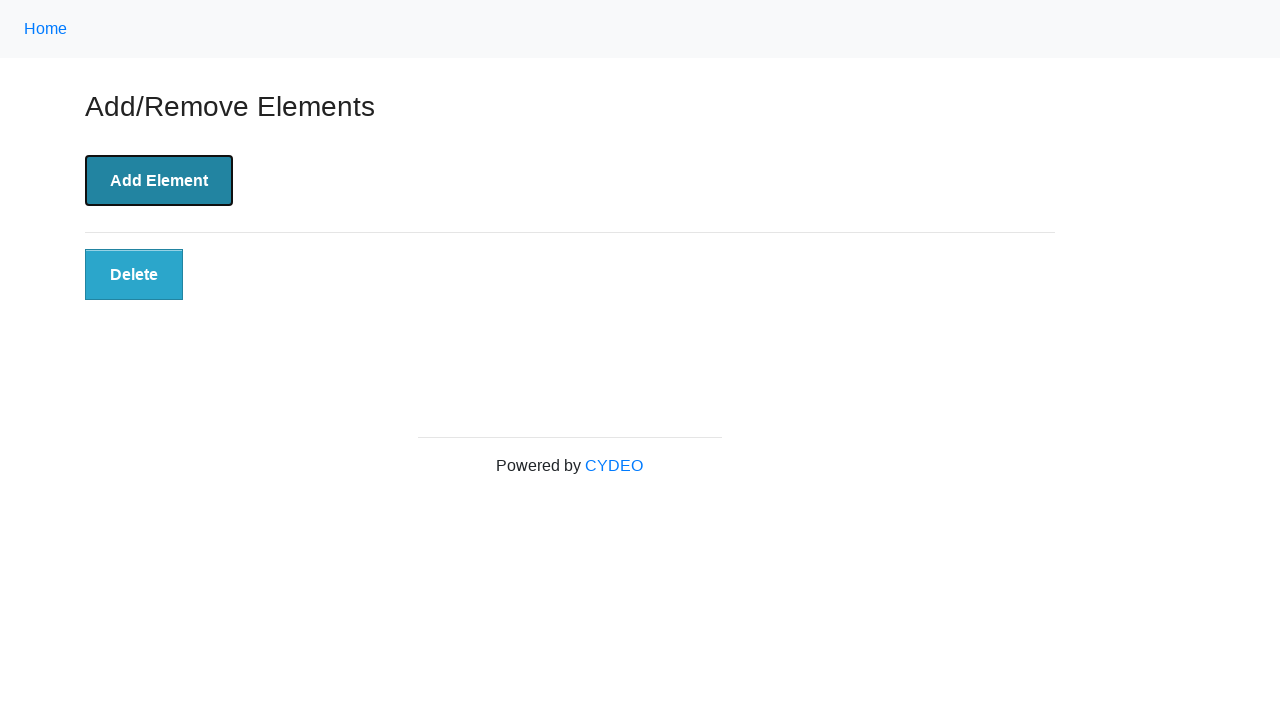

Verified Delete button is visible
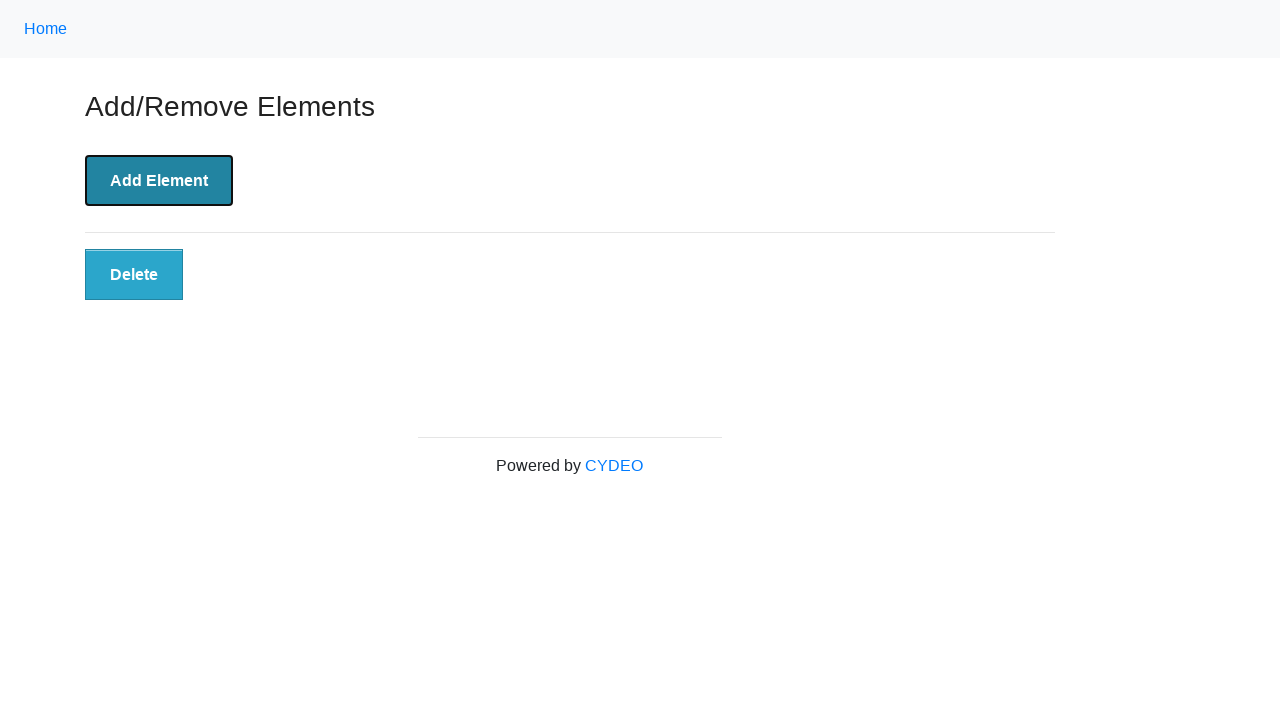

Clicked Delete button to remove the element at (134, 275) on xpath=//button[@class='added-manually']
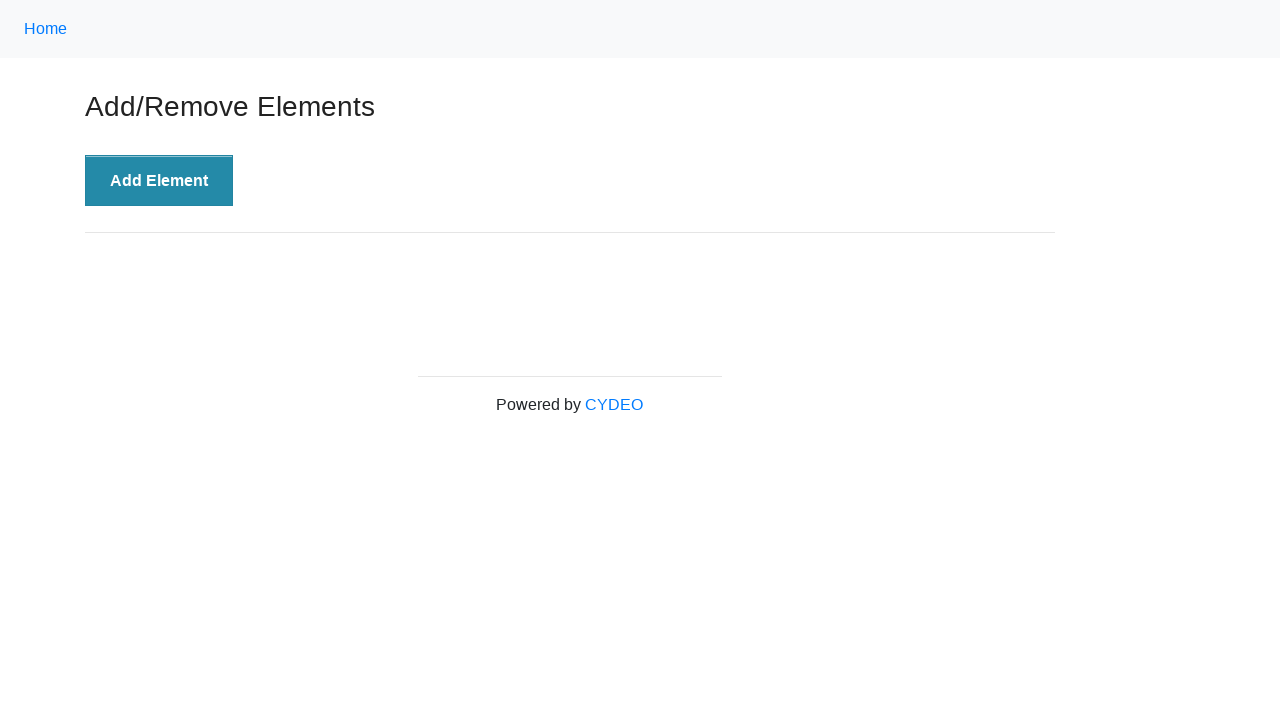

Verified Delete button is no longer displayed after removal
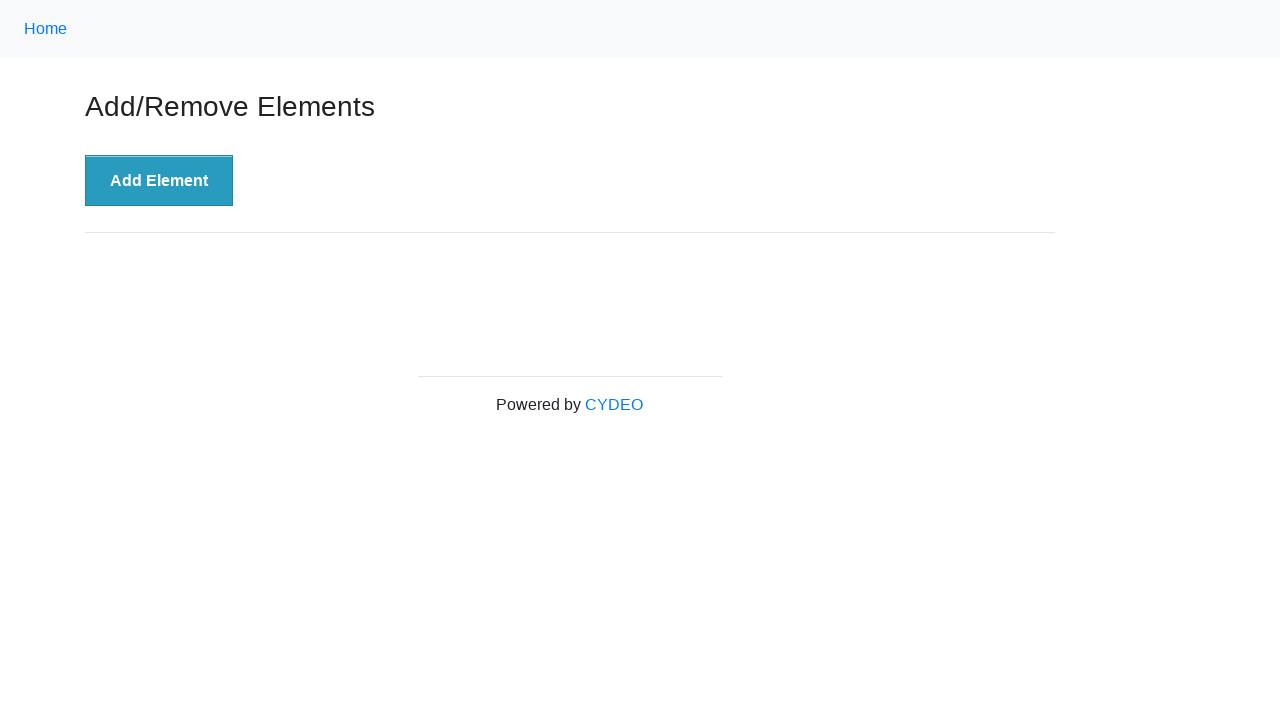

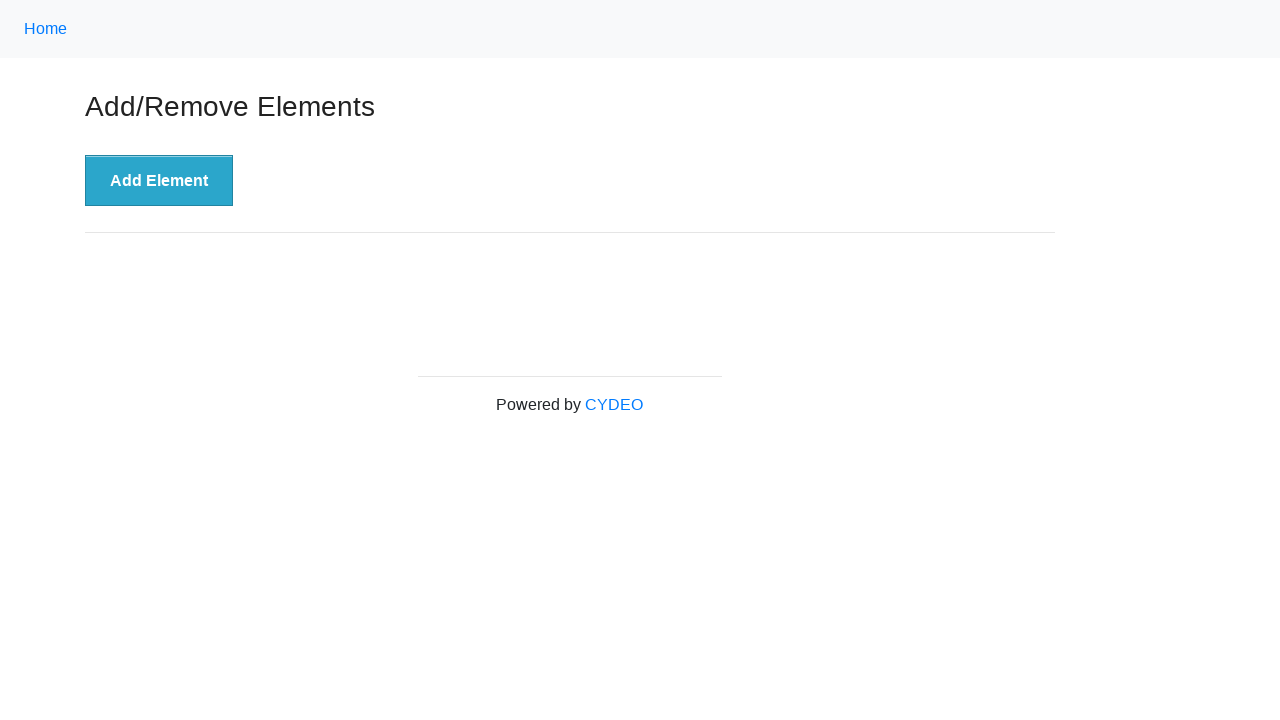